Tests flag emoji and cultural symbol display by checking for flag-related images on mobile viewport.

Starting URL: https://web-8jh71jiyo-giquinas-projects.vercel.app

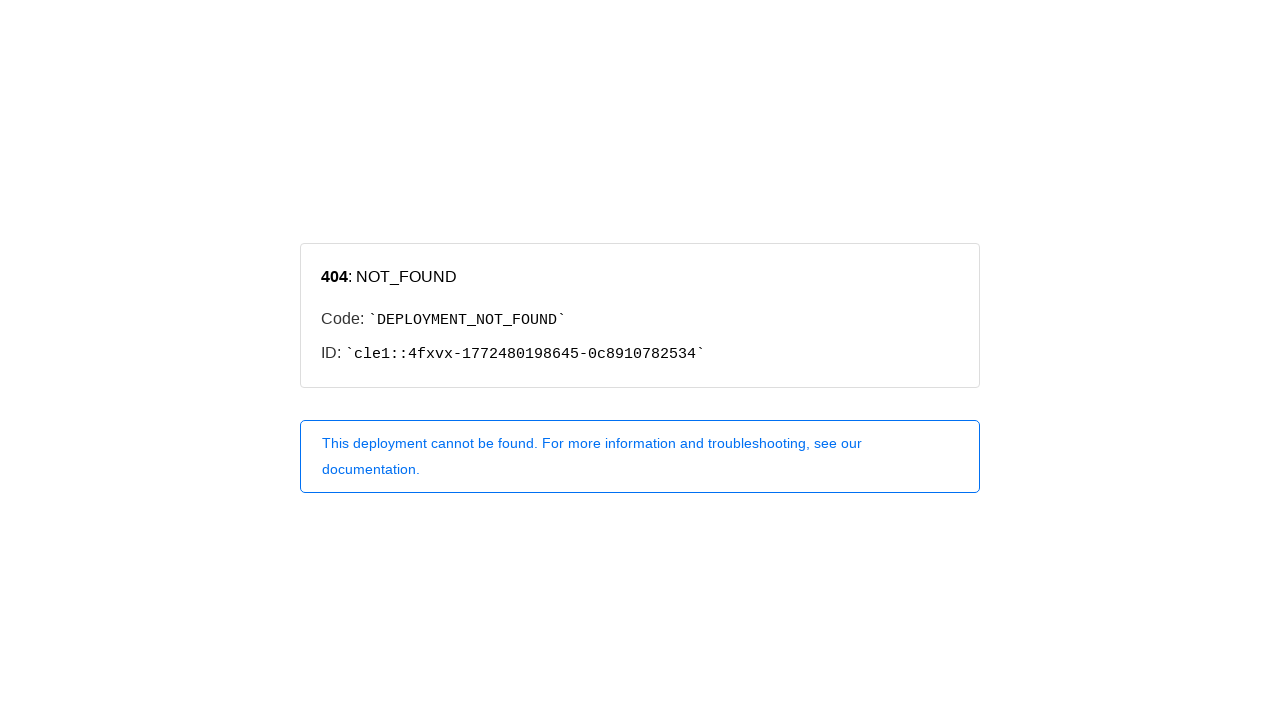

Set mobile viewport to 375x667 pixels
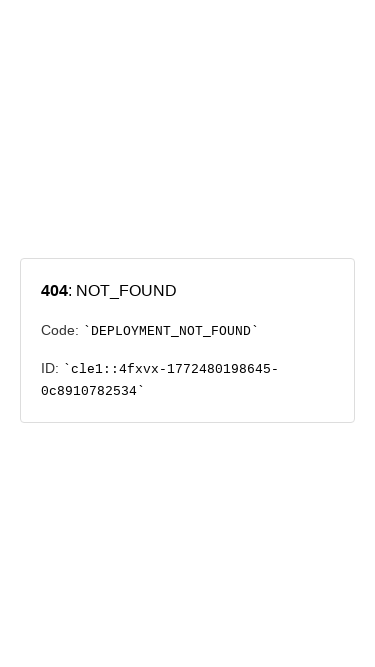

Page loaded and network idle state reached
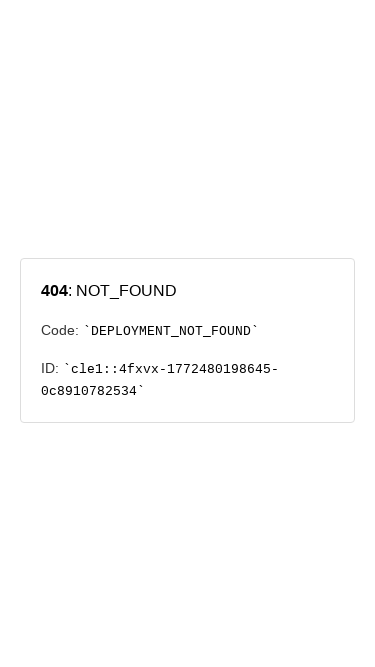

Located flag emoji and cultural symbol elements
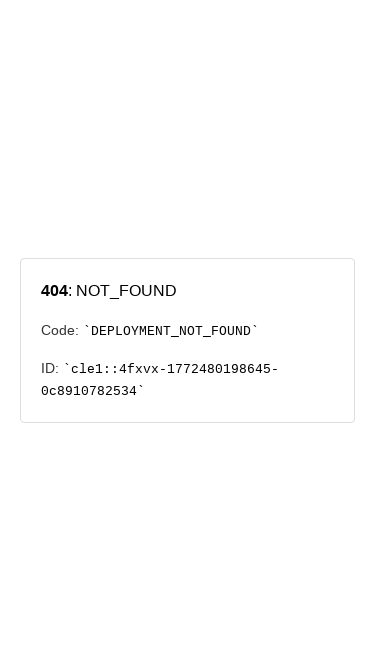

Body element is visible on page
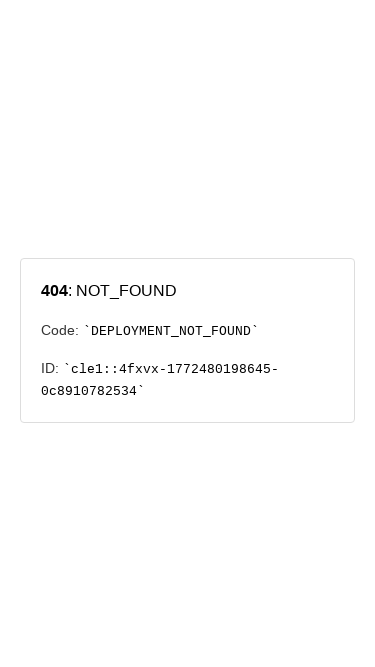

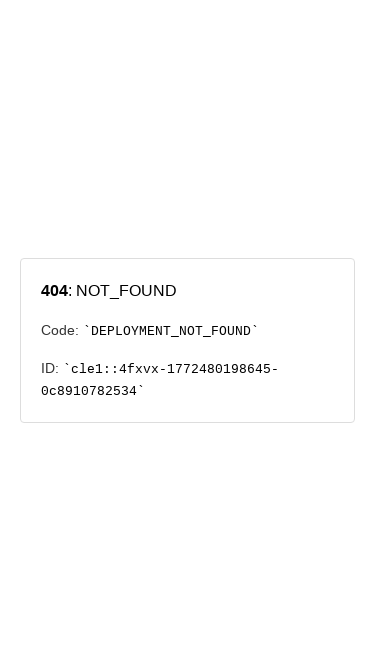